Tests the search functionality by navigating to the search page, entering "python" as the search term, and verifying that search results contain the search term.

Starting URL: https://www.99-bottles-of-beer.net/

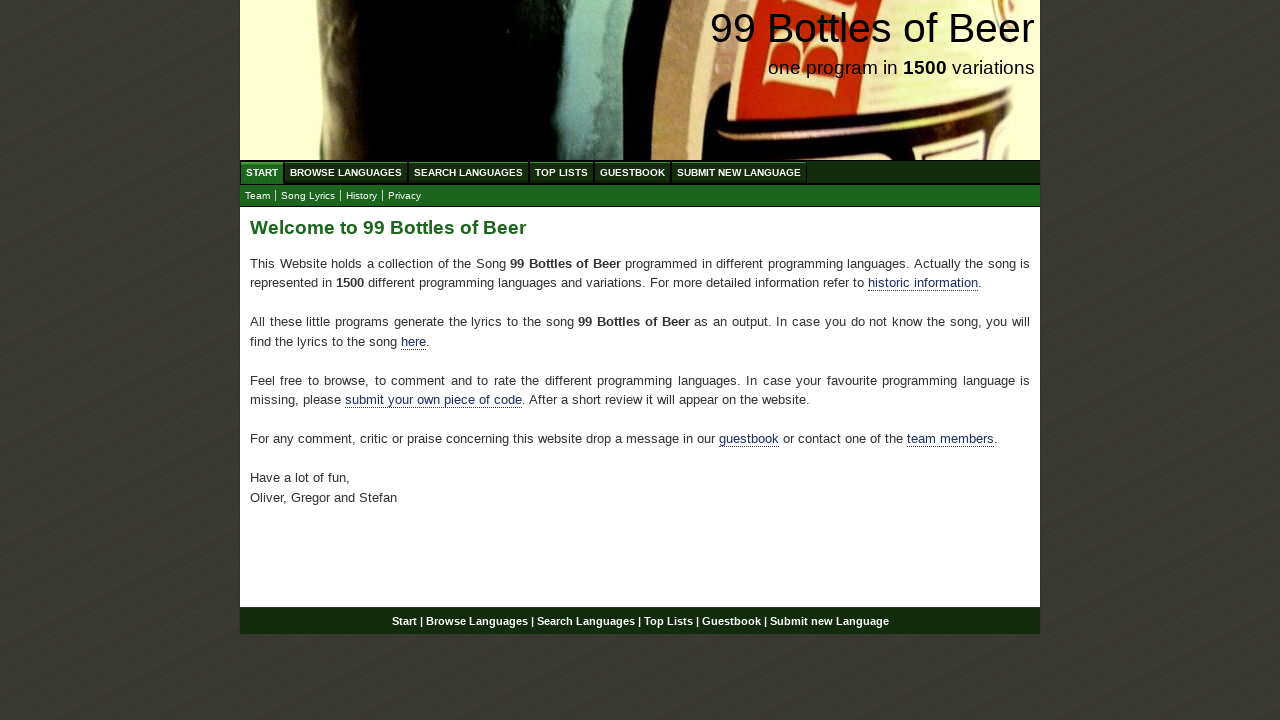

Clicked on Search Languages menu at (468, 172) on xpath=//ul[@id='menu']/li/a[@href='/search.html']
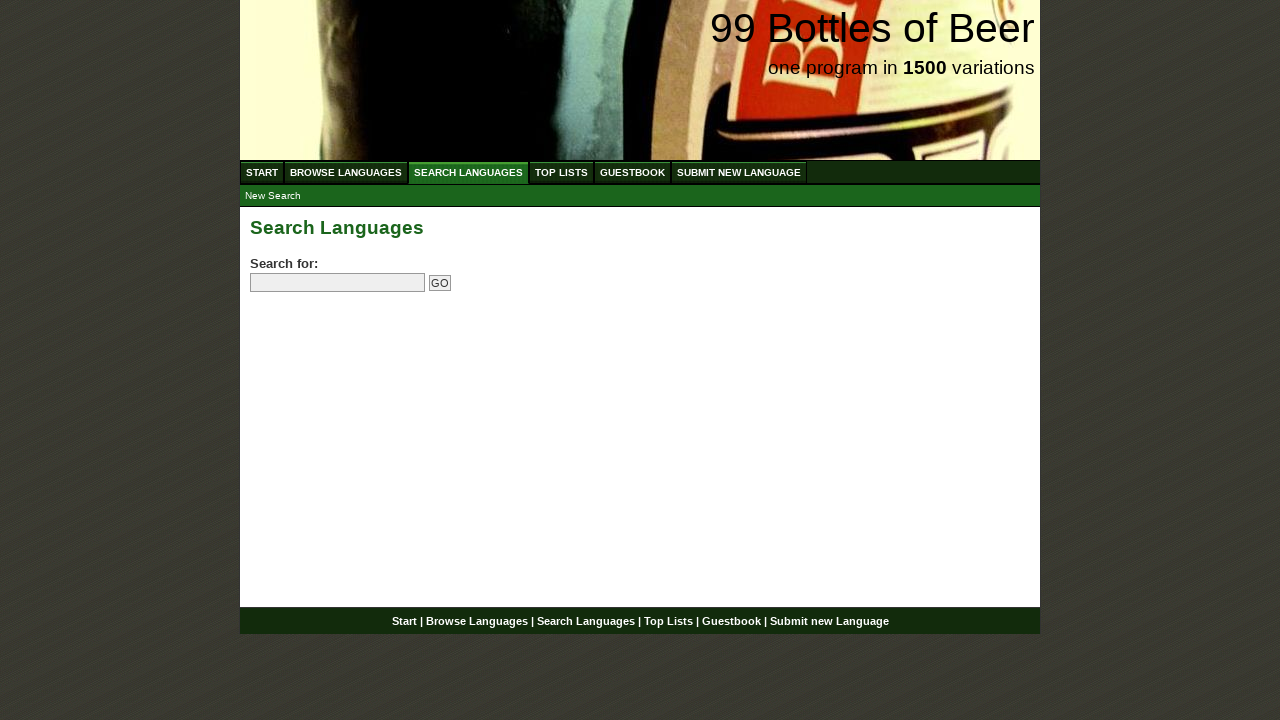

Clicked on search field at (338, 283) on input[name='search']
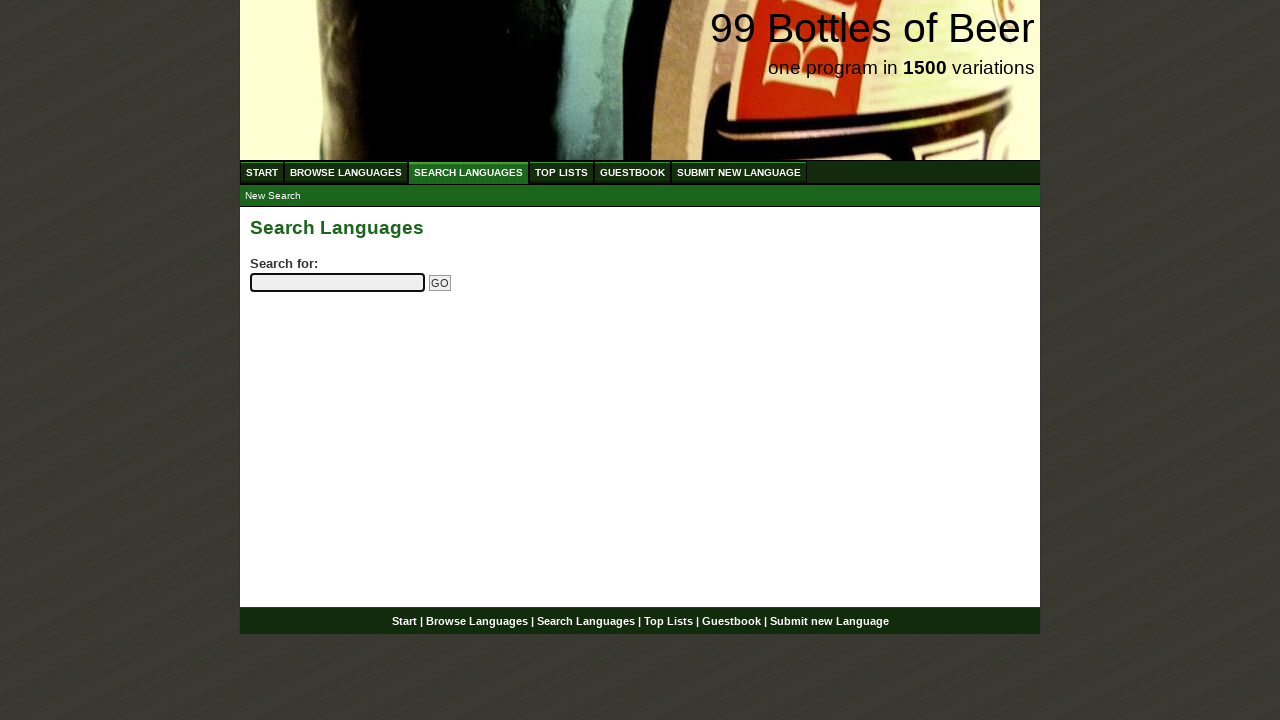

Entered 'python' as search term on input[name='search']
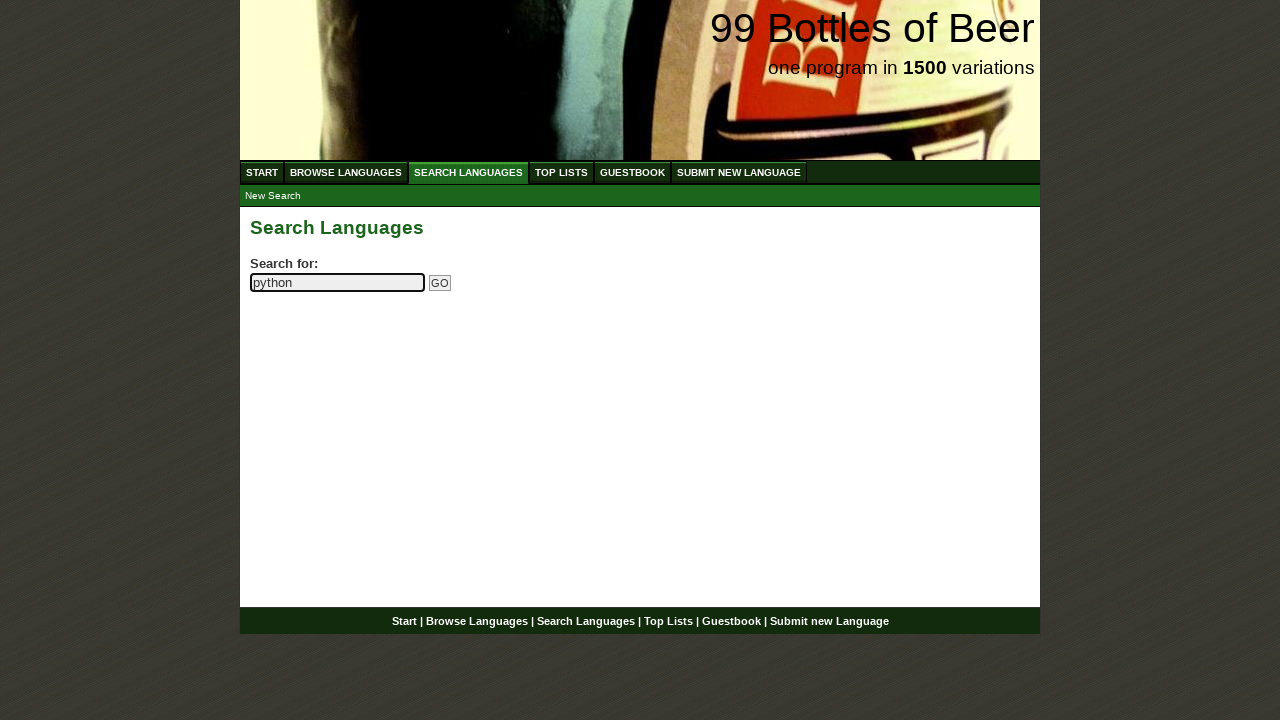

Clicked Go button to submit search at (440, 283) on input[name='submitsearch']
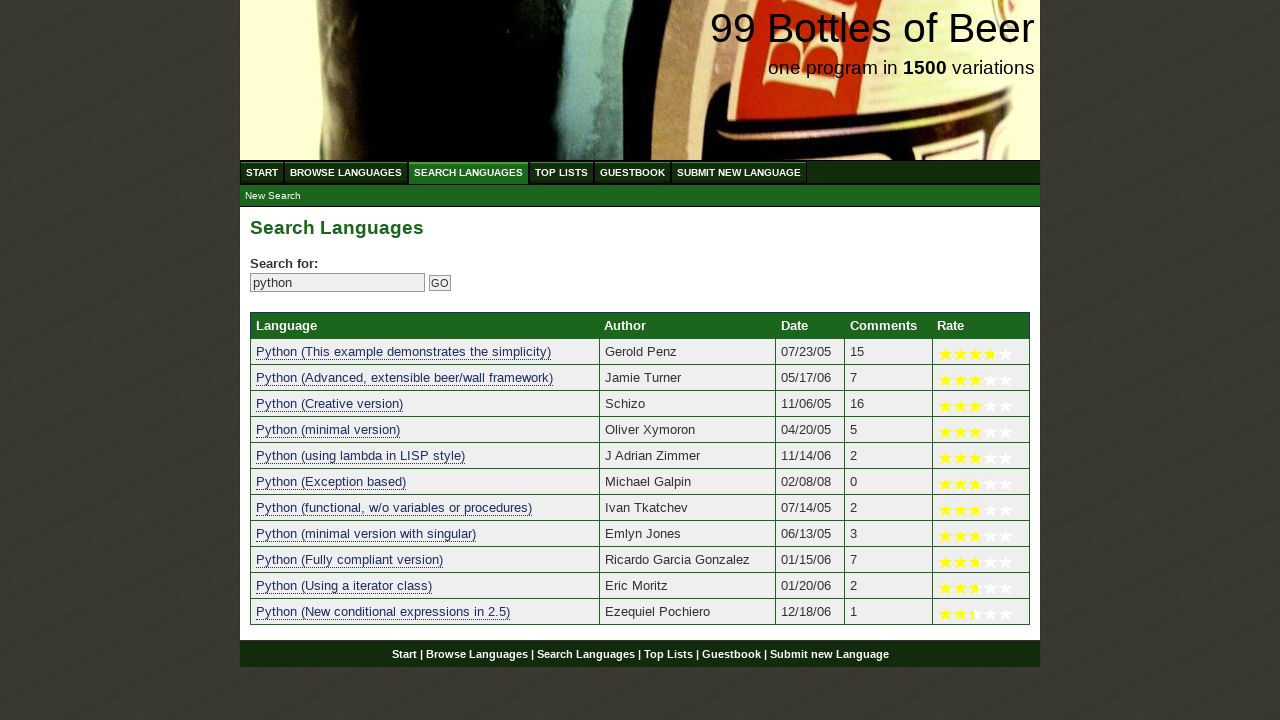

Search results loaded successfully
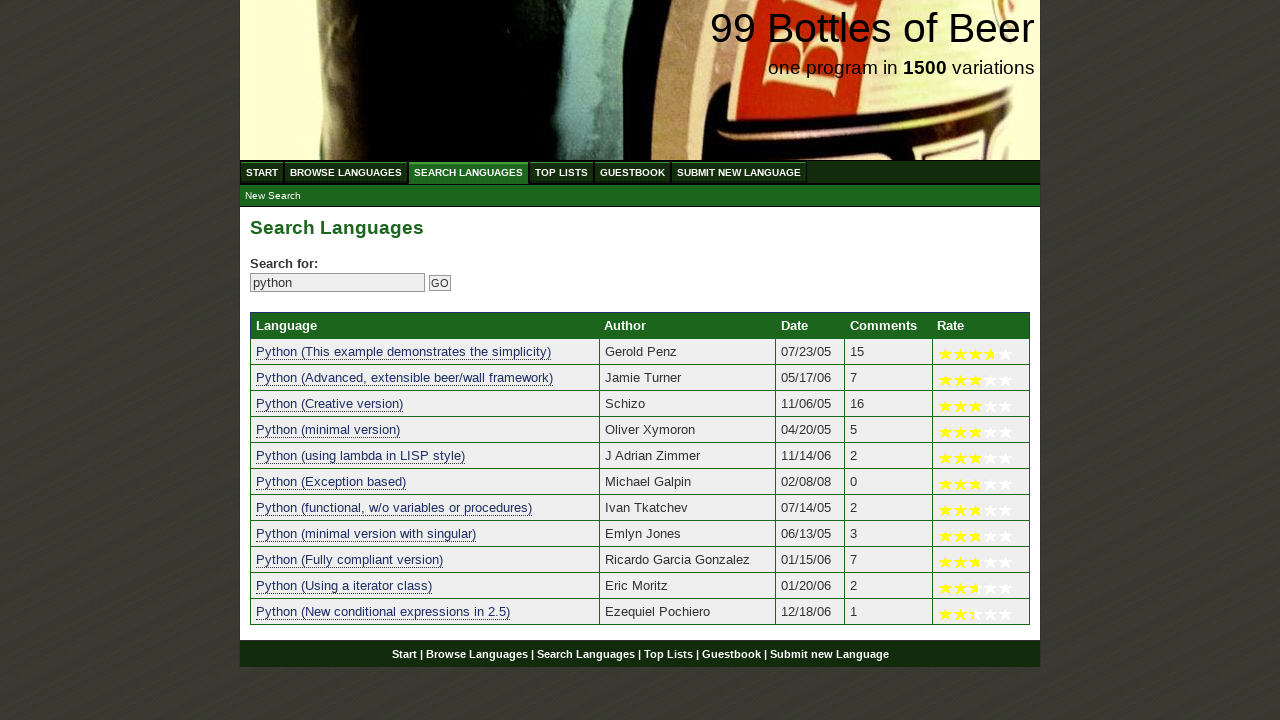

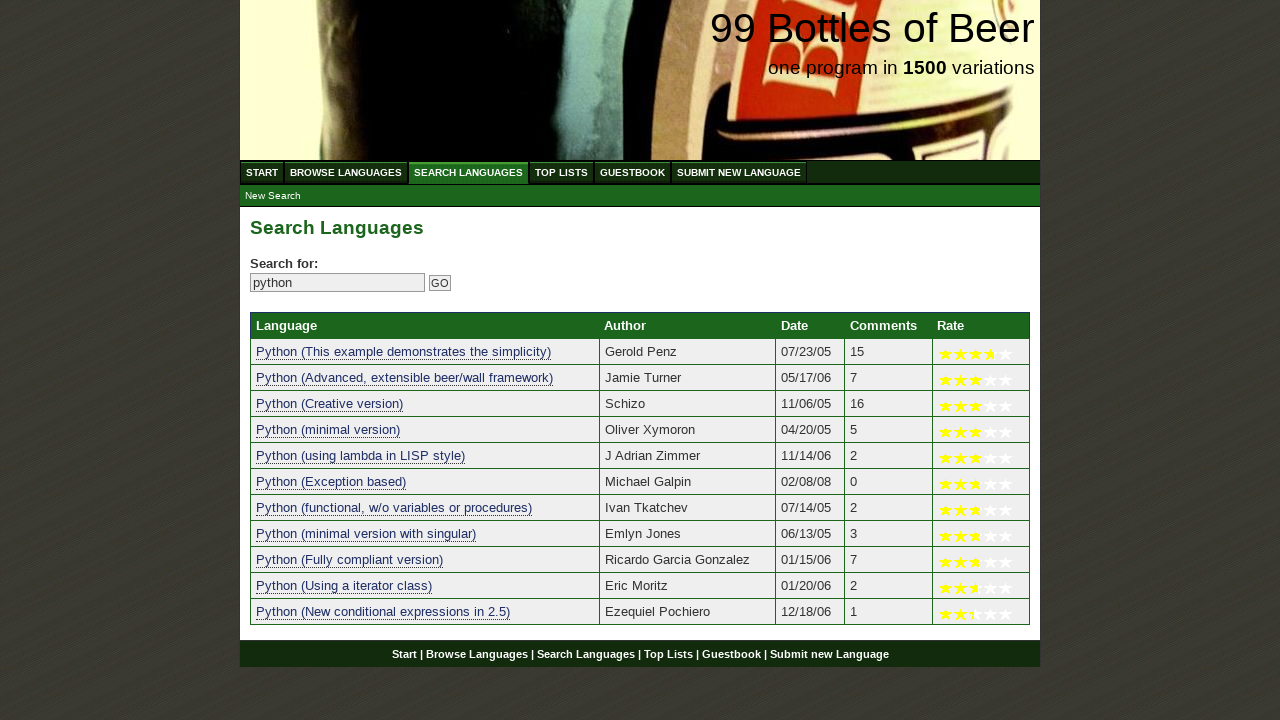